Tests that clicking on About us opens a modal window with video

Starting URL: https://www.demoblaze.com

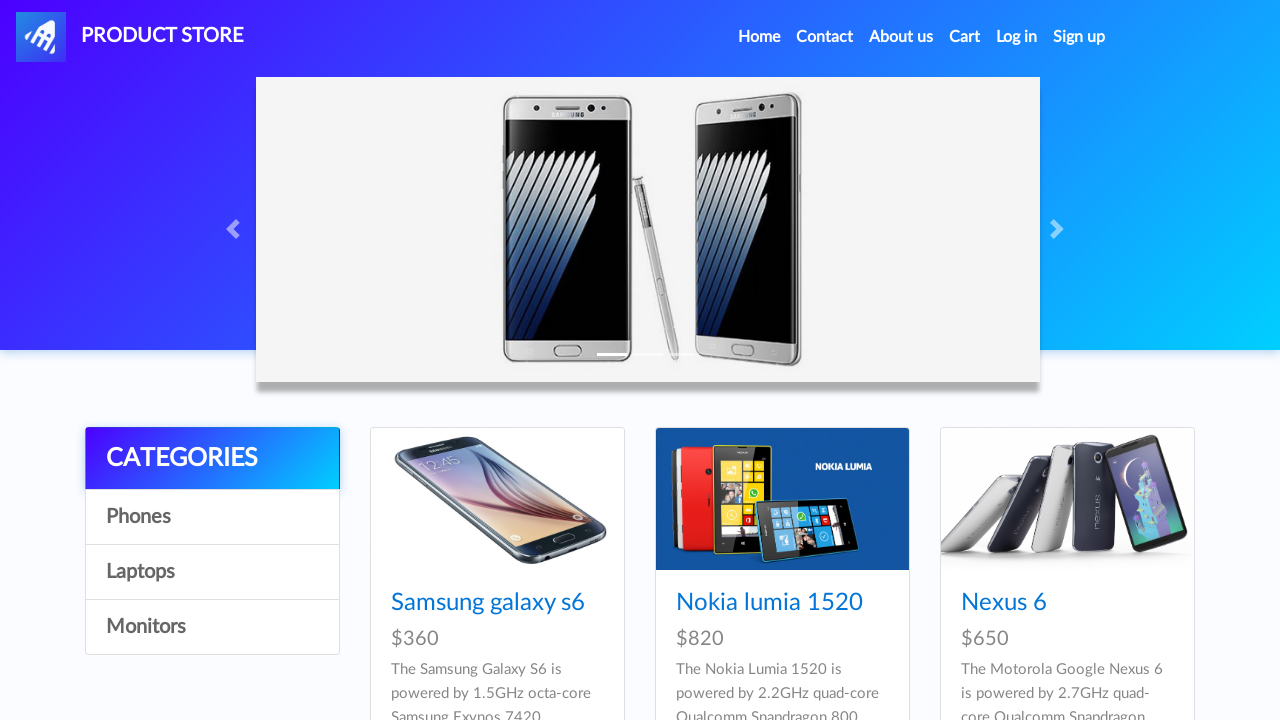

Clicked on 'About us' link in navigation at (901, 37) on a.nav-link:has-text('About us')
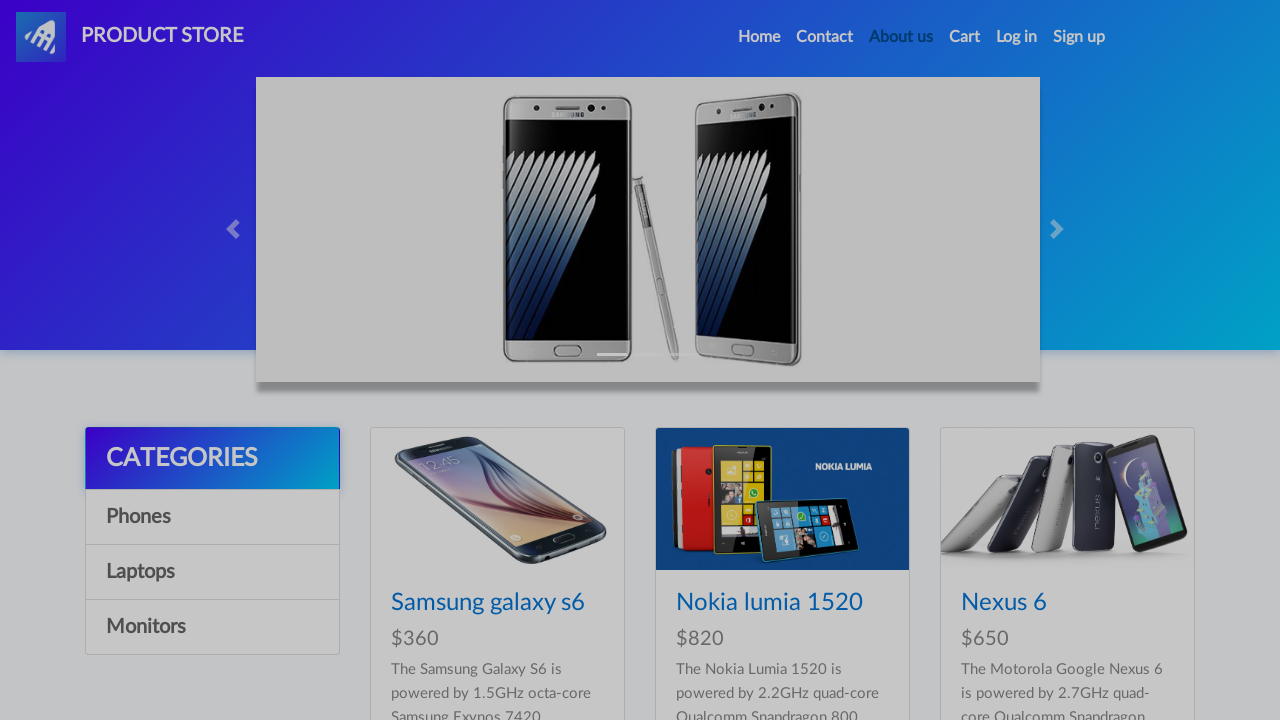

About us modal window appeared with video
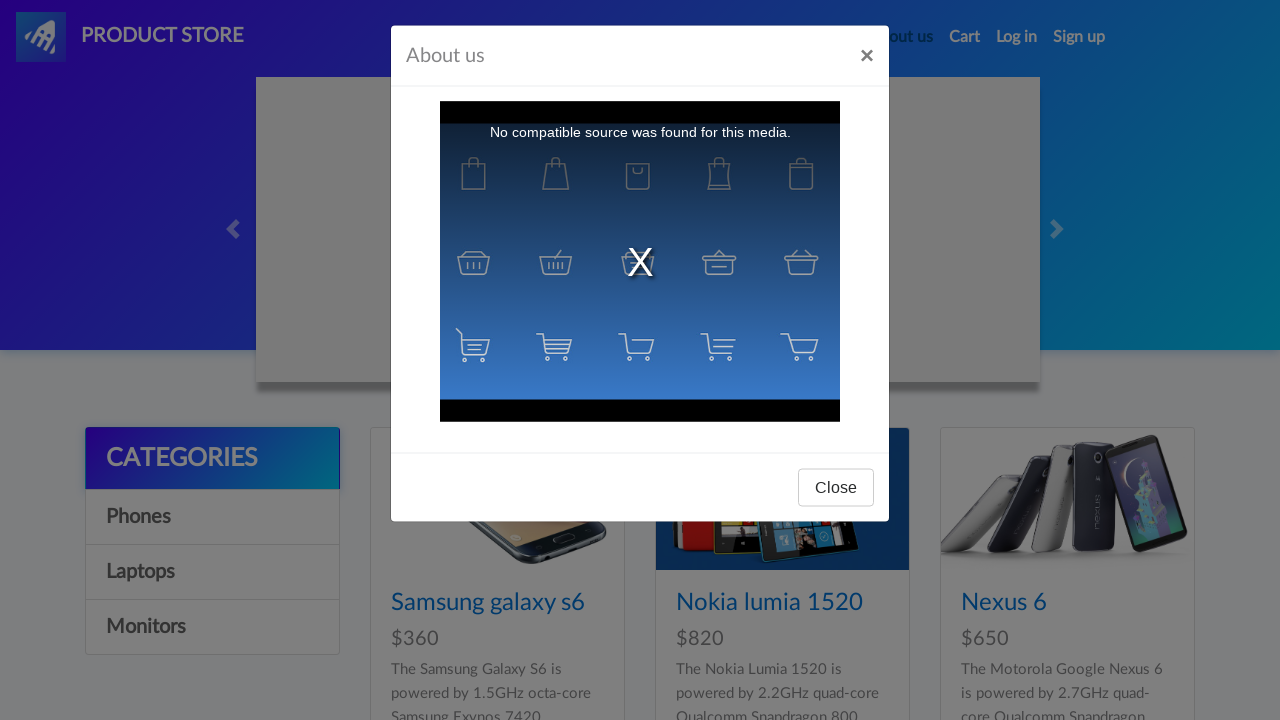

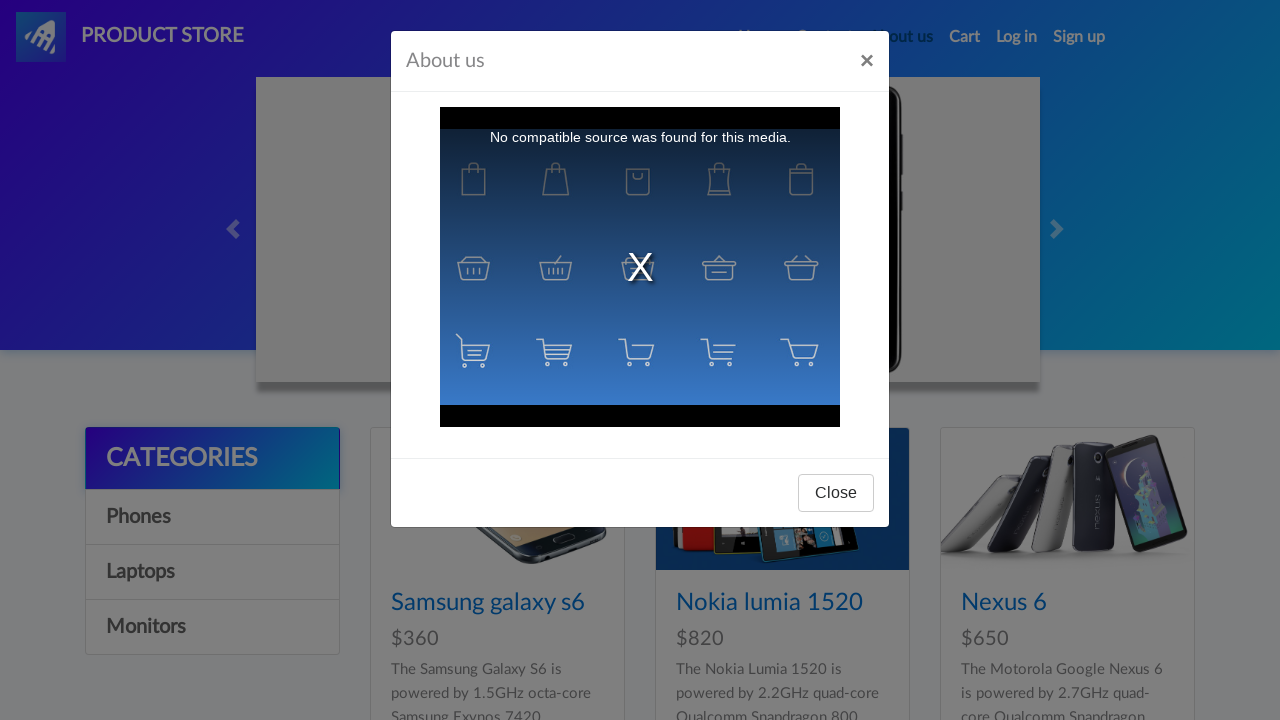